Tests iframe handling by switching between frames, clicking buttons within frames, and handling nested frames

Starting URL: https://www.leafground.com/frame.xhtml

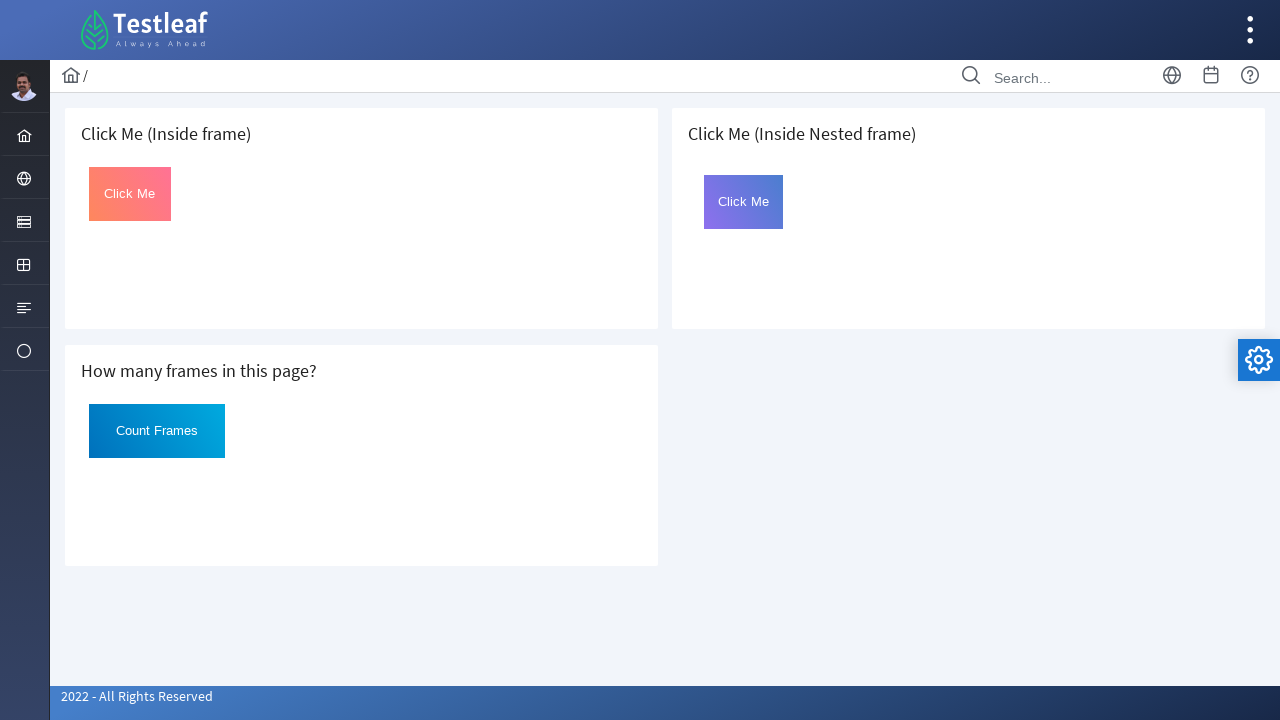

Counted total frames on page: 3
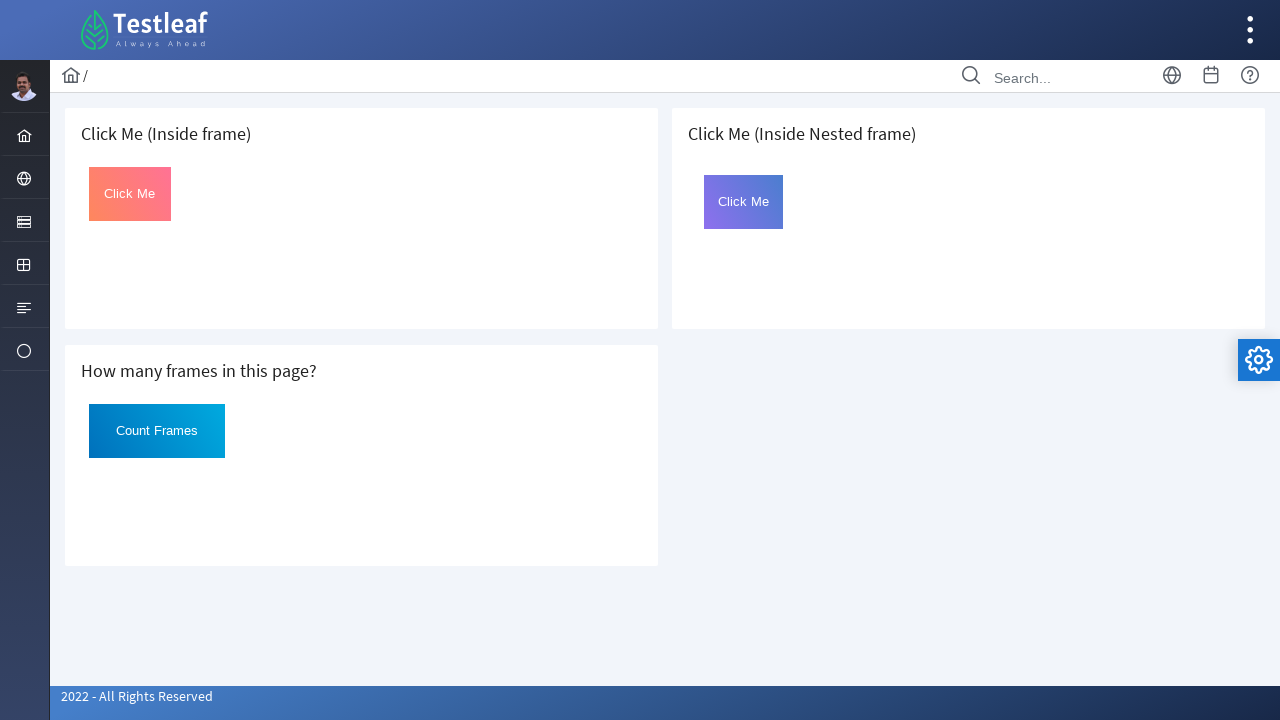

Located first iframe on the page
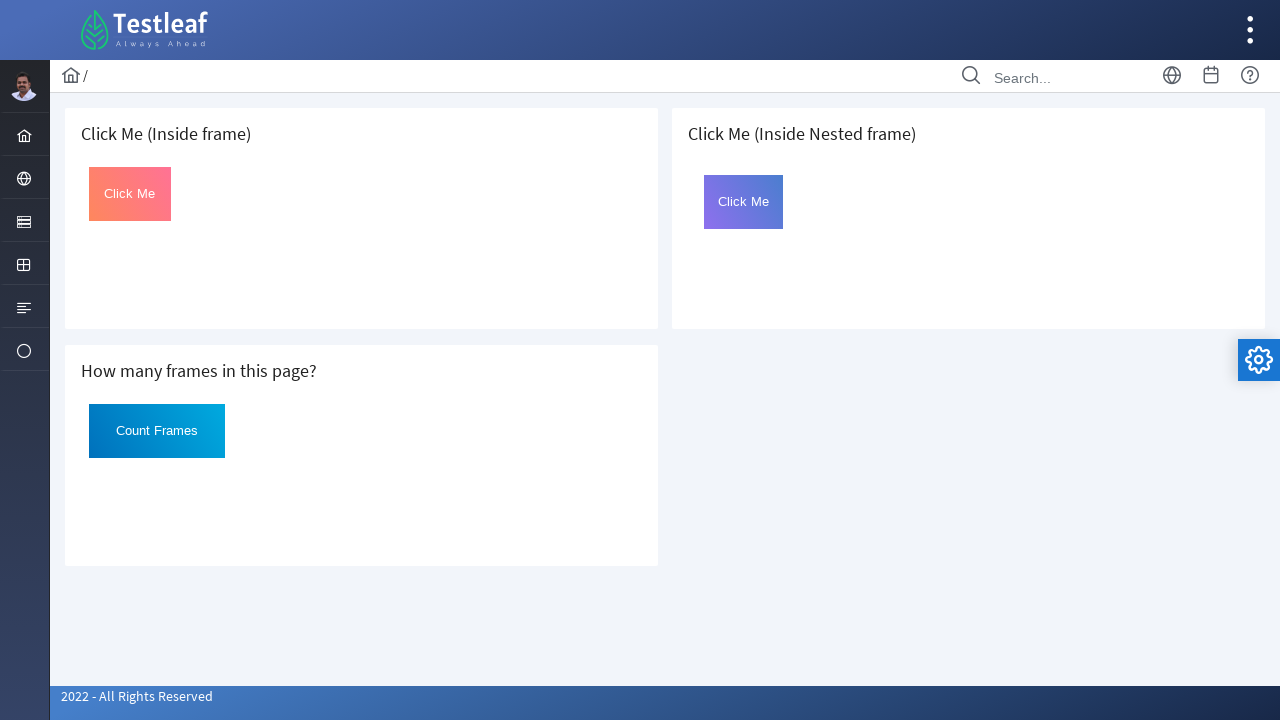

Located button with ID 'Click' in first frame
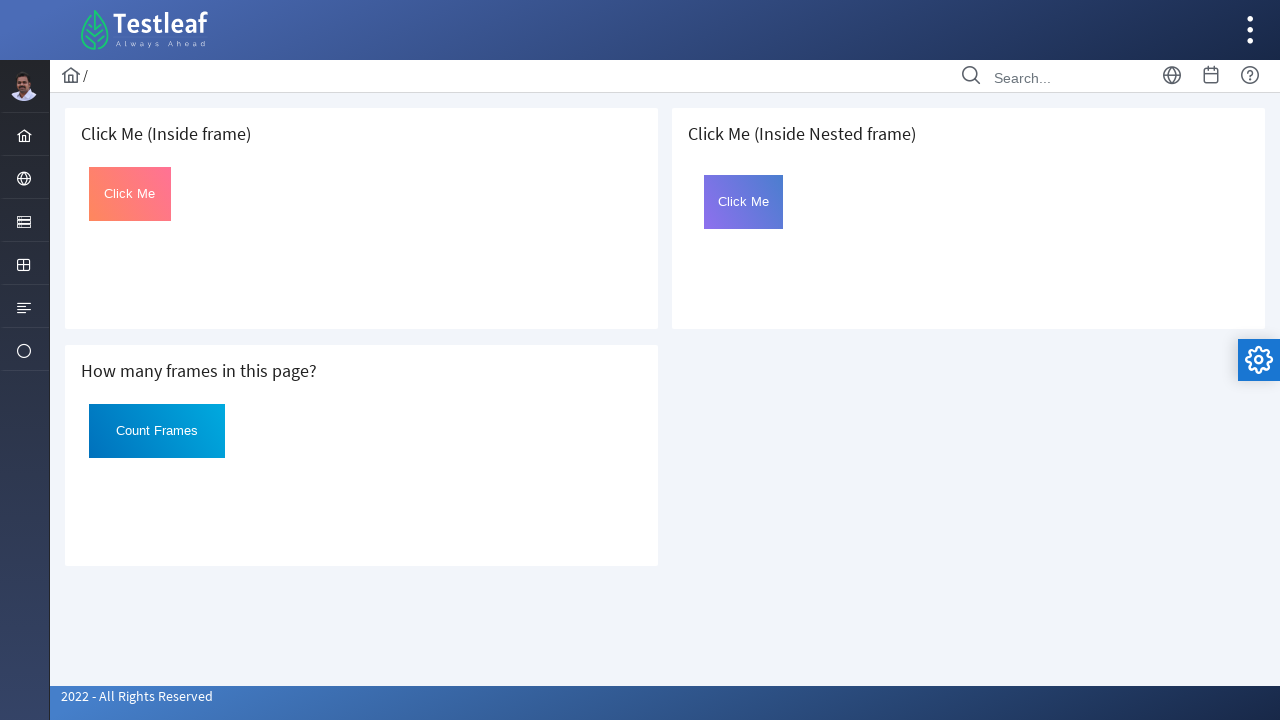

Clicked button in first frame at (130, 194) on iframe >> nth=0 >> internal:control=enter-frame >> #Click
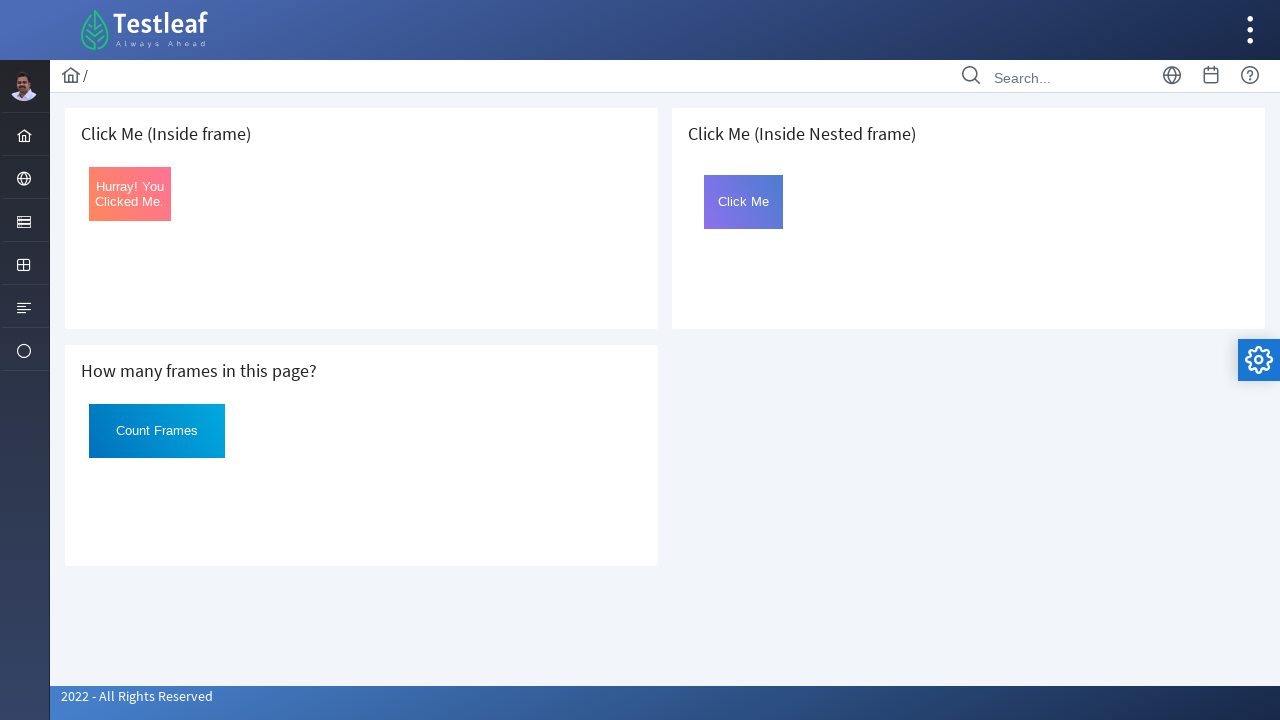

Retrieved text content from button in first frame: Hurray! You Clicked Me.
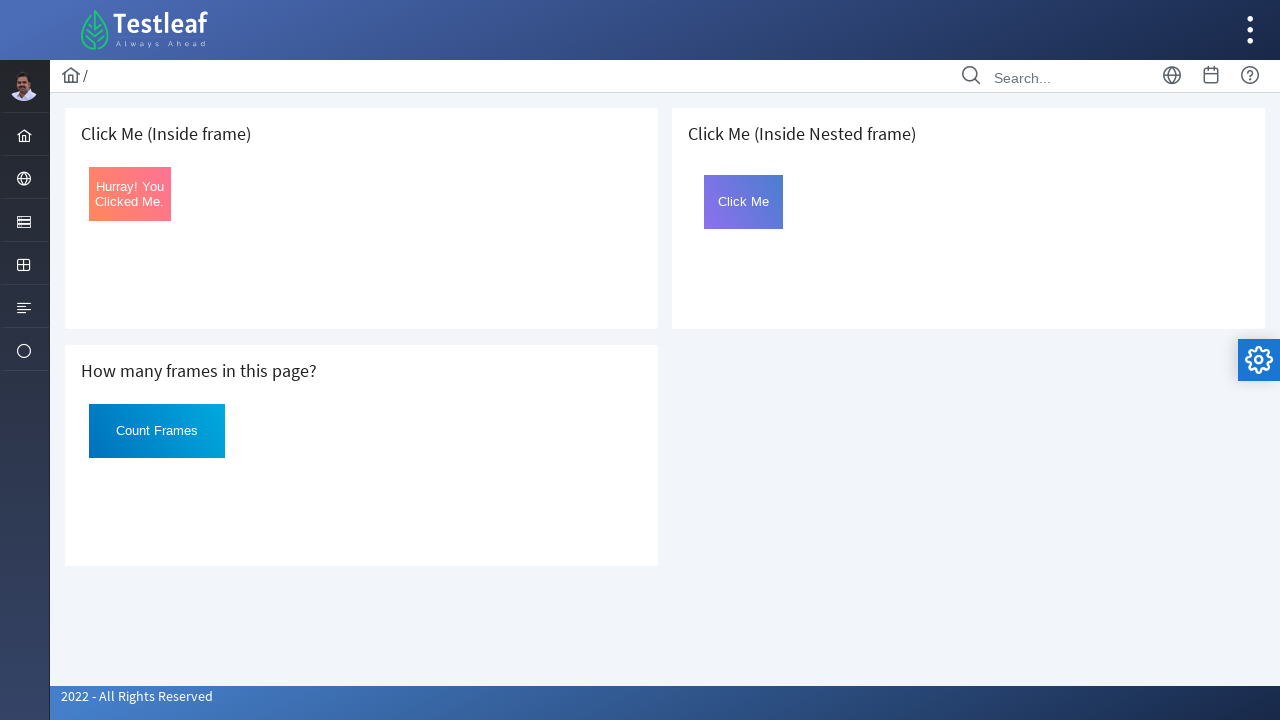

Located third iframe on the page
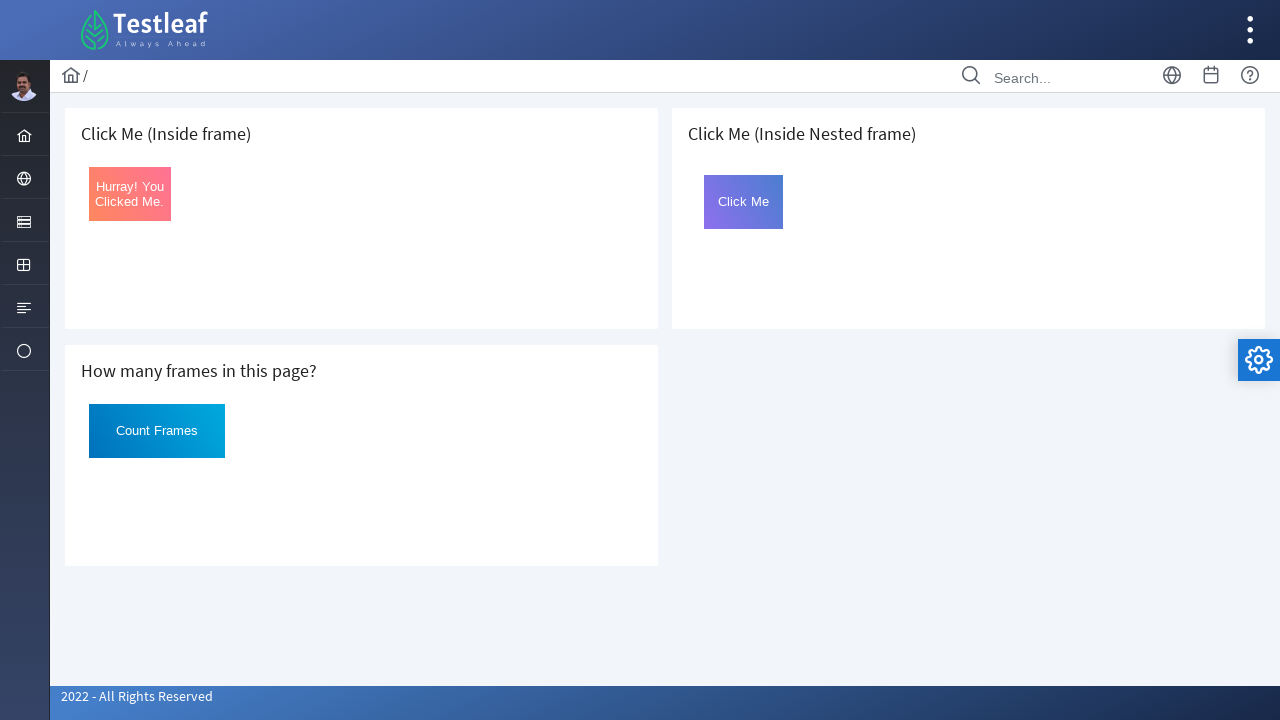

Located nested iframe with name 'frame2' inside third frame
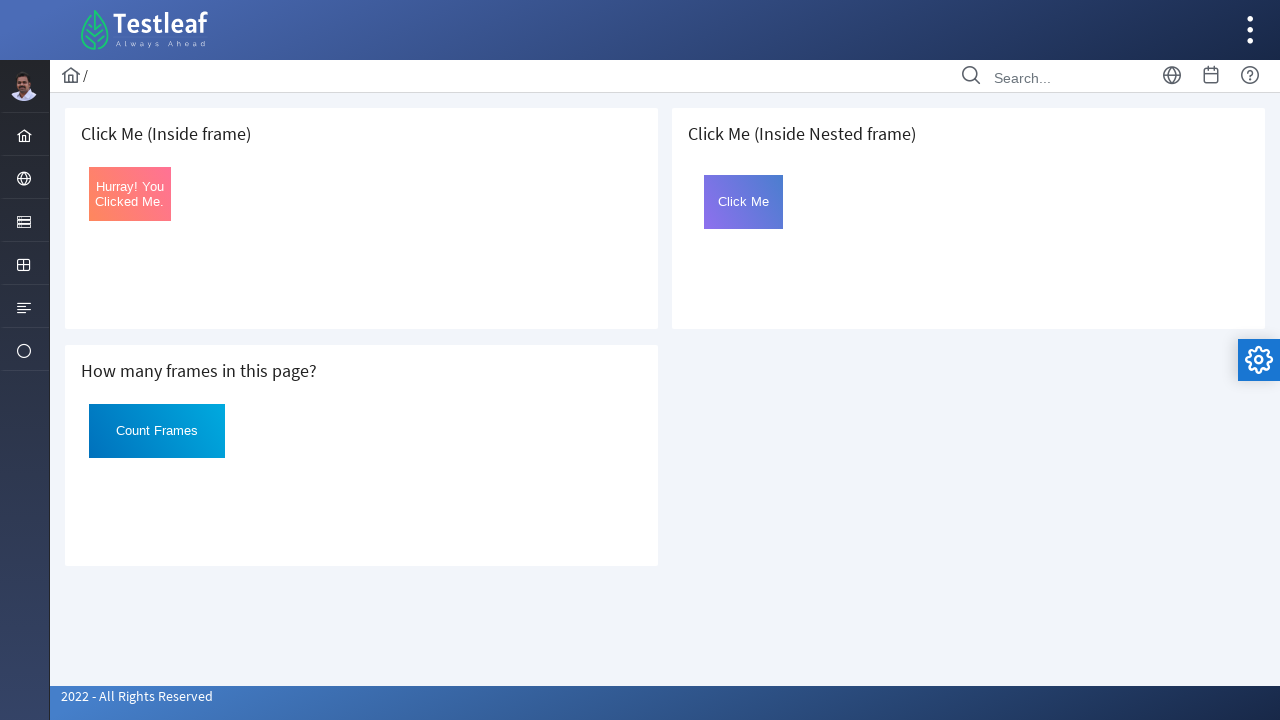

Located button with ID 'Click' in nested frame
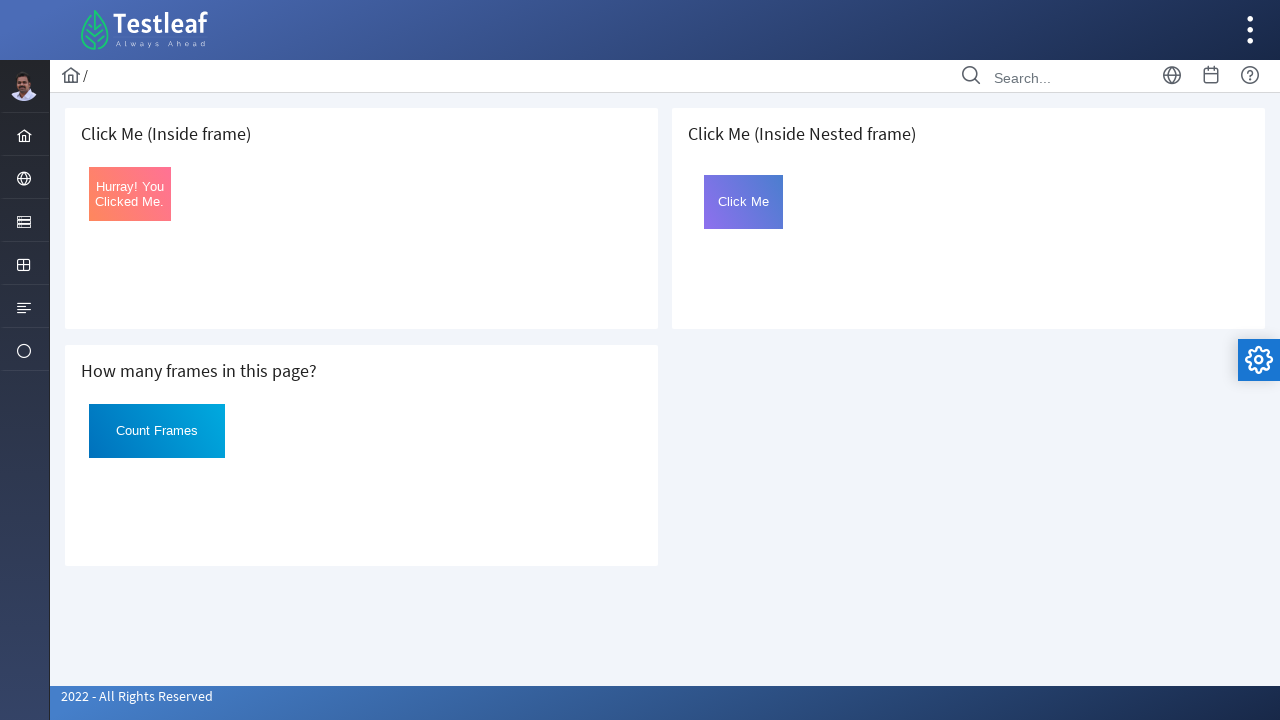

Clicked button in nested frame at (744, 202) on iframe >> nth=2 >> internal:control=enter-frame >> iframe[name='frame2'] >> inte
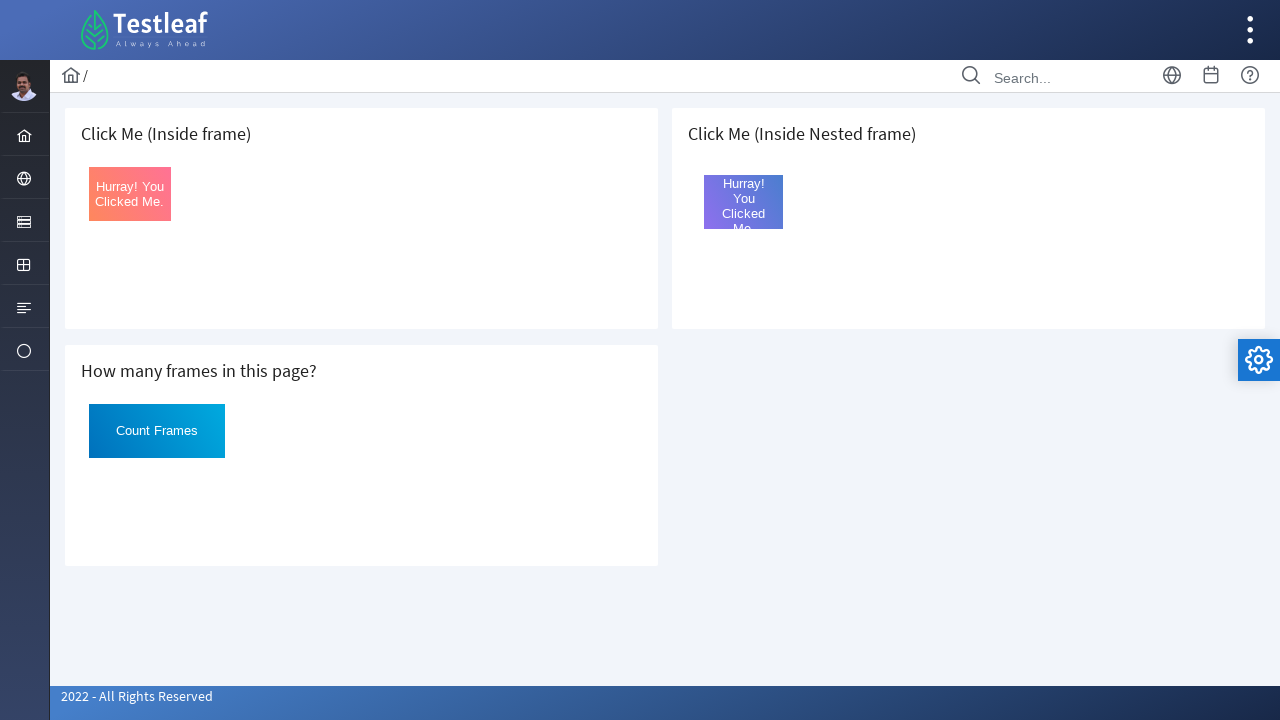

Retrieved text content from button in nested frame: Hurray! You Clicked Me.
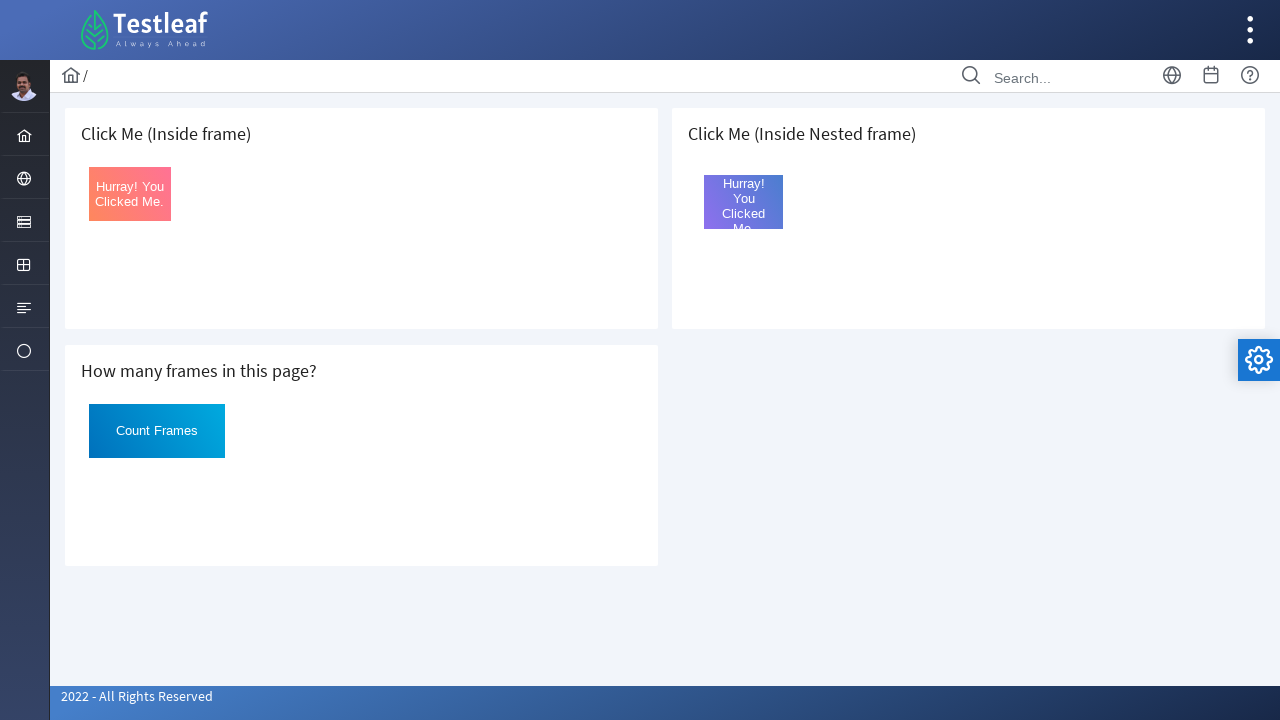

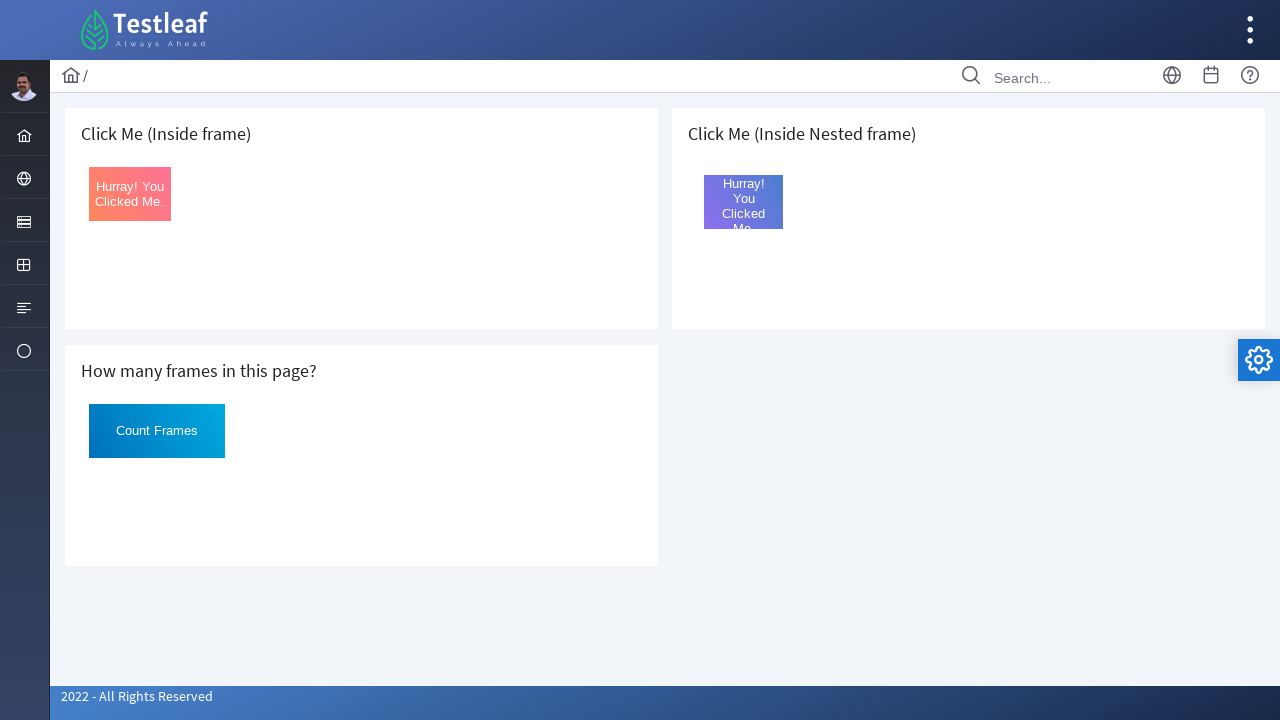